Tests dynamic loading with insufficient wait time, expecting the wait to timeout before the element appears

Starting URL: https://automationfc.github.io/dynamic-loading/

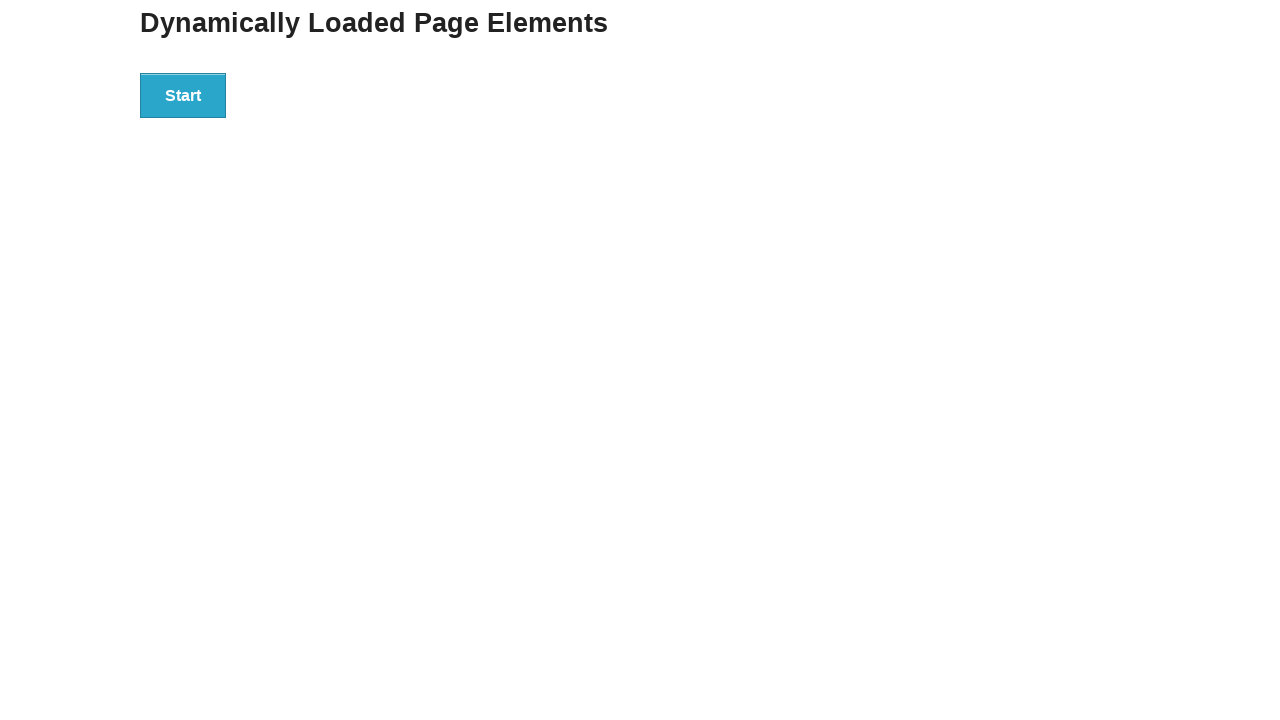

Clicked start button to trigger dynamic loading at (183, 95) on div#start button
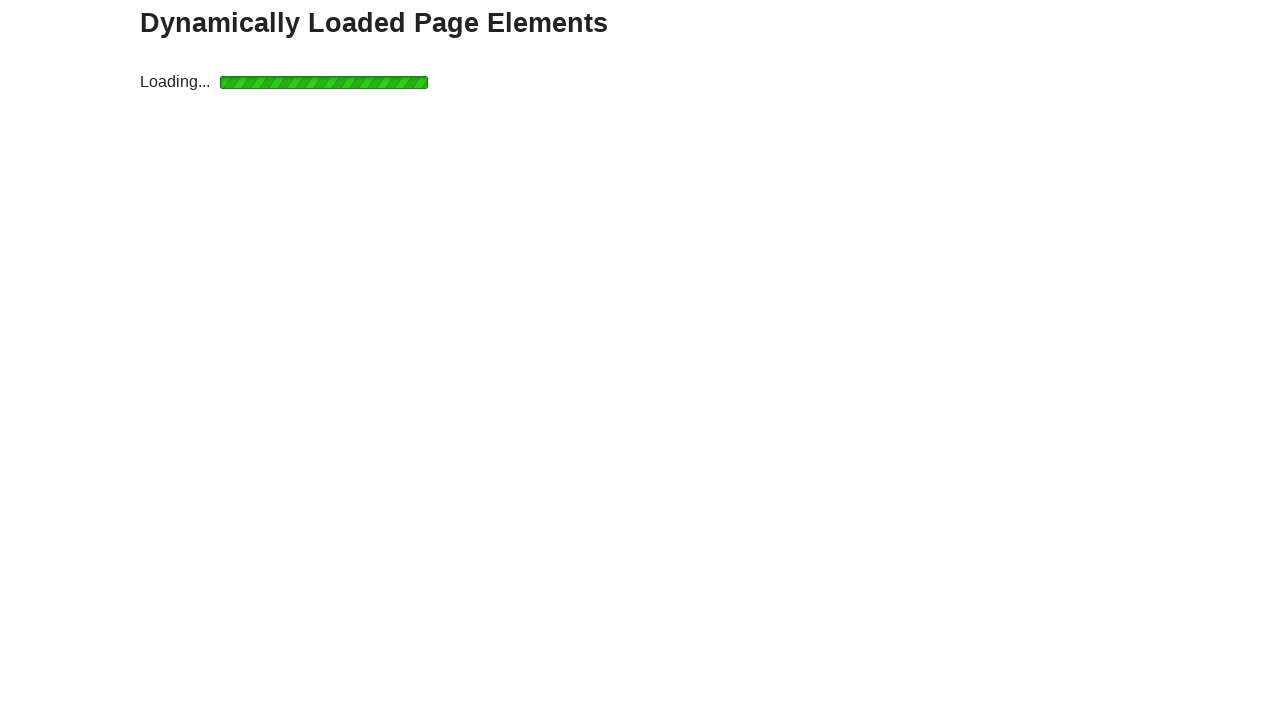

Wait timeout occurred - element did not appear within 3 seconds (expected behavior)
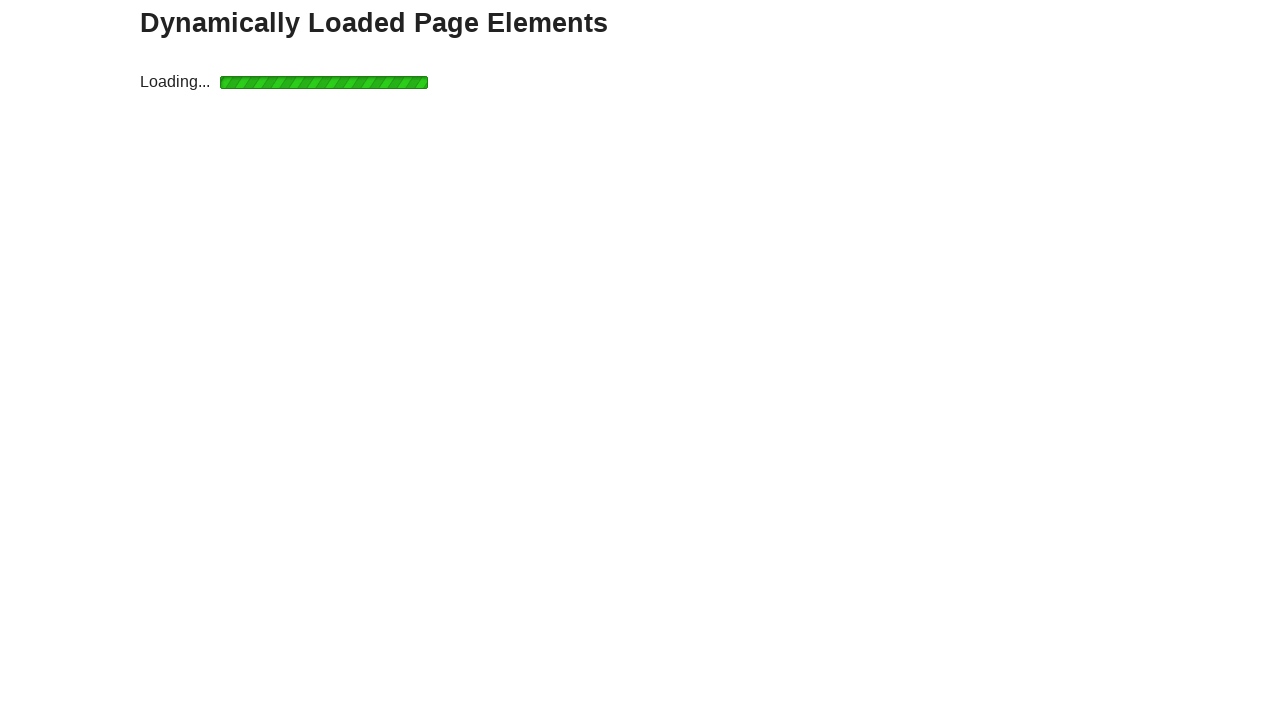

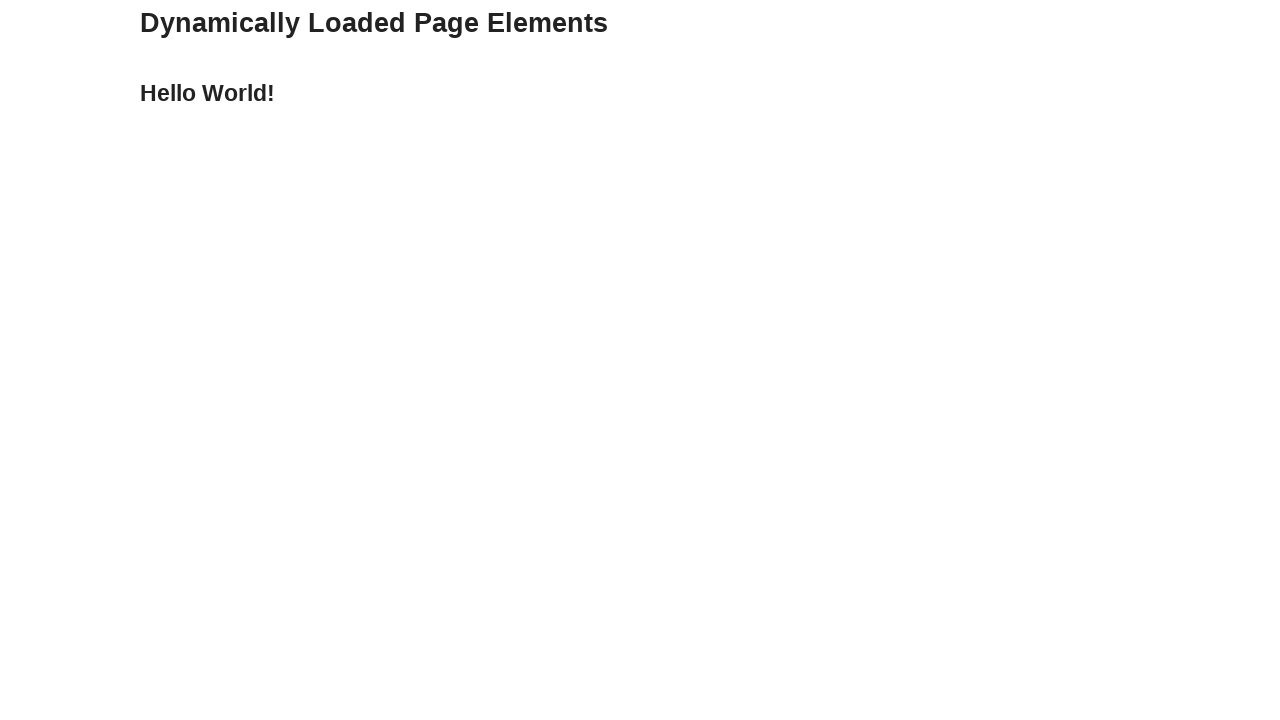